Tests hover functionality by moving mouse over an avatar element and verifying that the caption content becomes visible

Starting URL: https://the-internet.herokuapp.com/hovers

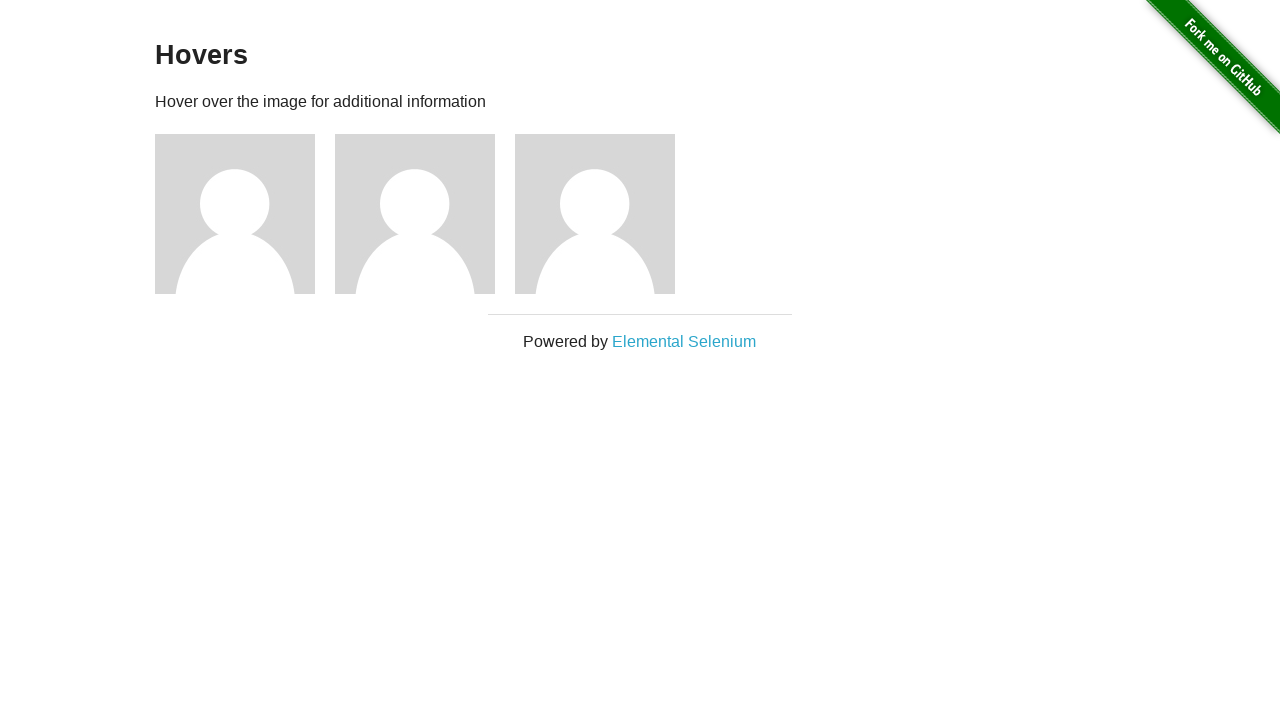

Navigated to hovers page
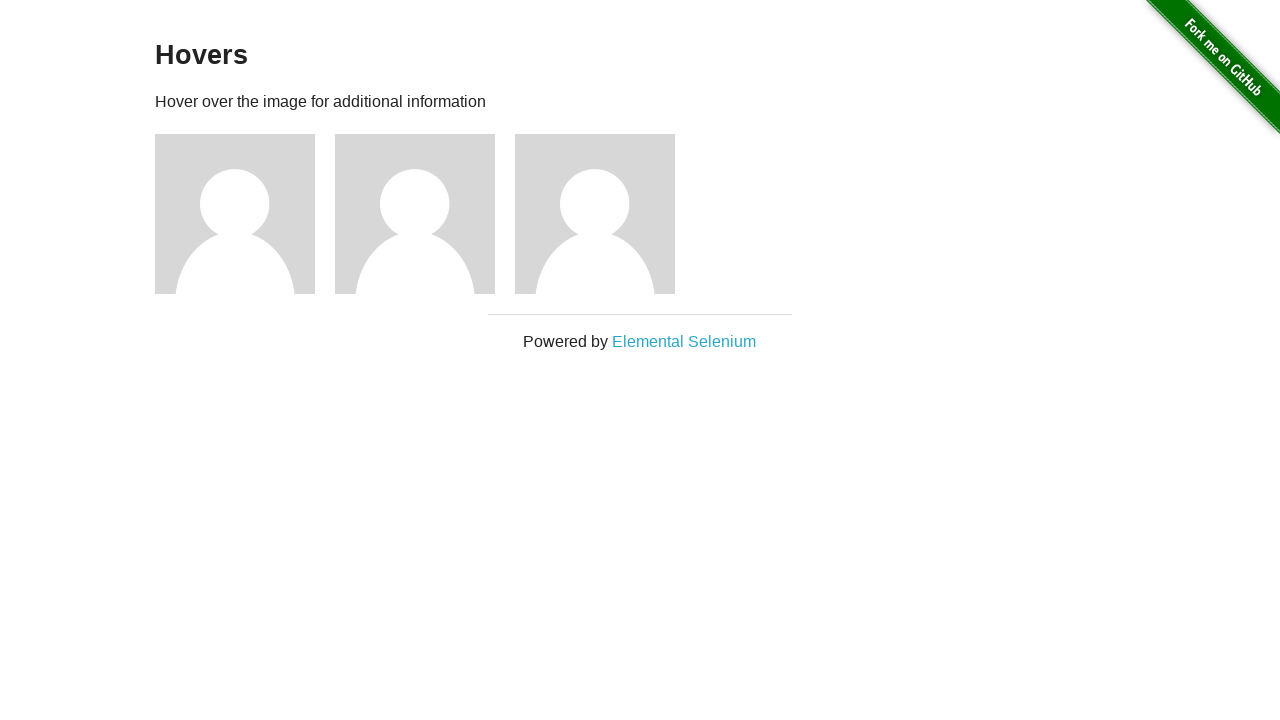

Hovered over the first avatar element at (245, 214) on xpath=//div[@class='example']/div[@class='figure'][1]
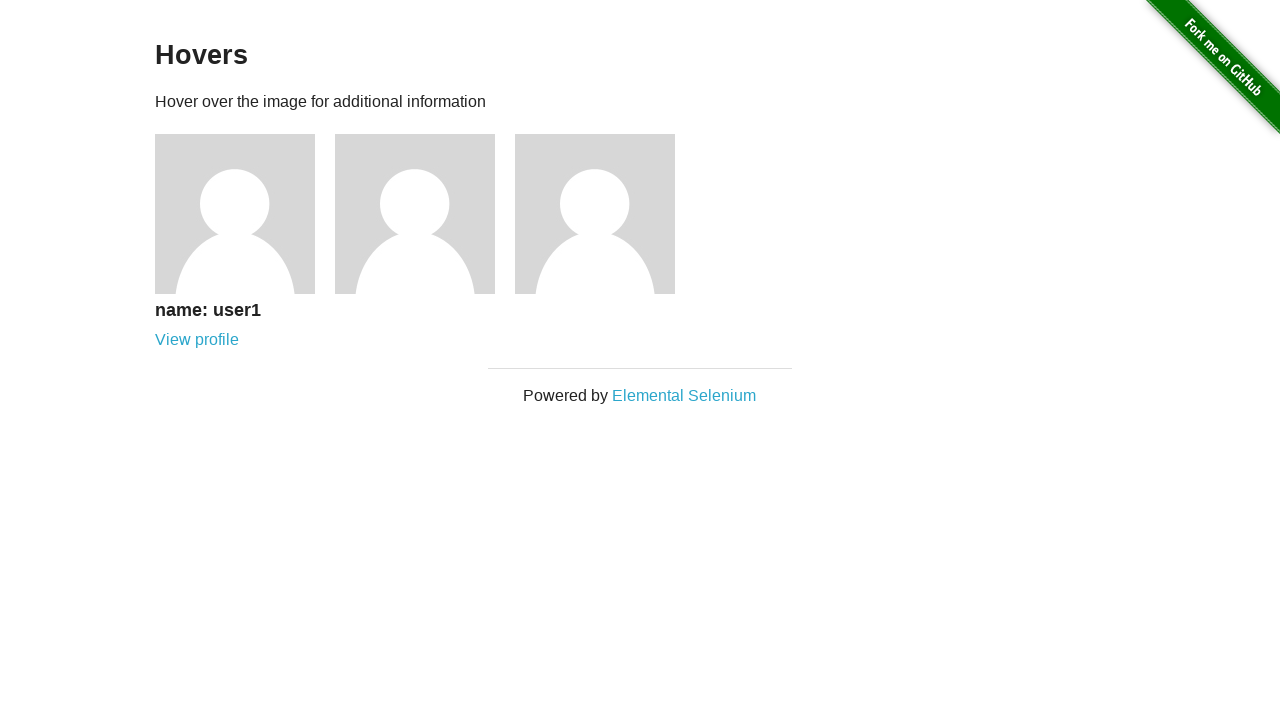

Caption content became visible after hover
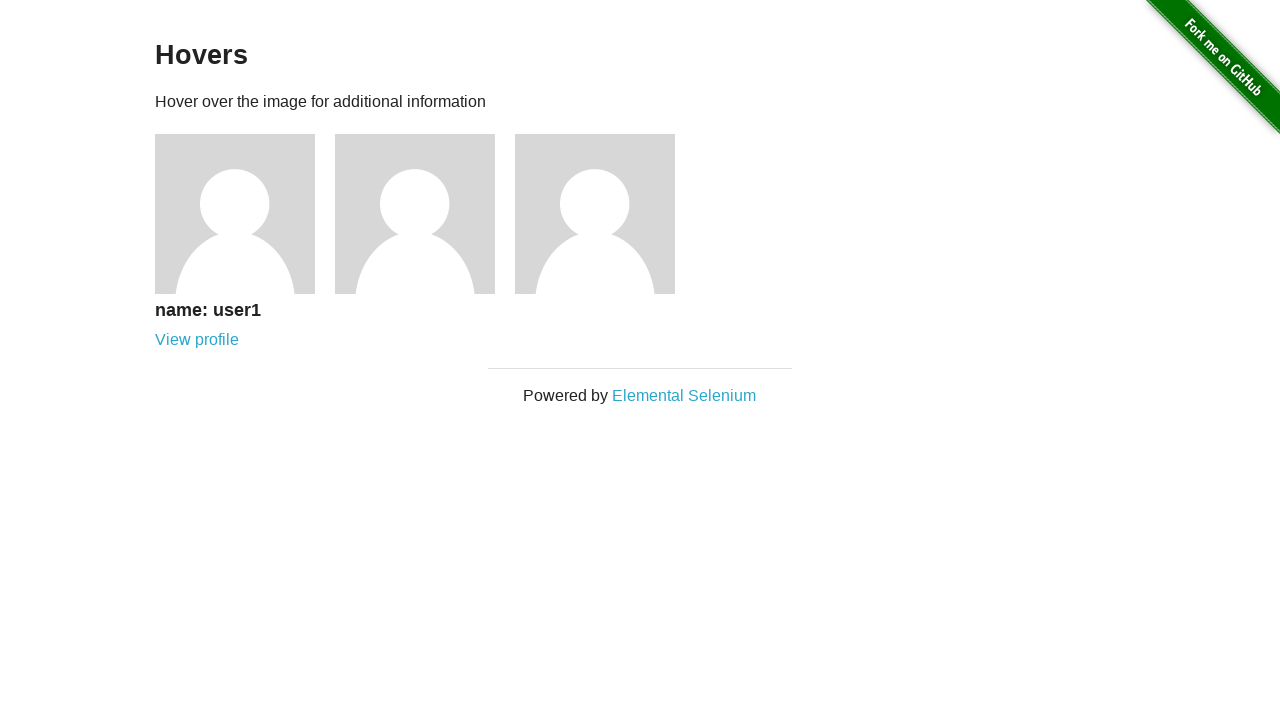

Verified caption text matches 'name: user1'
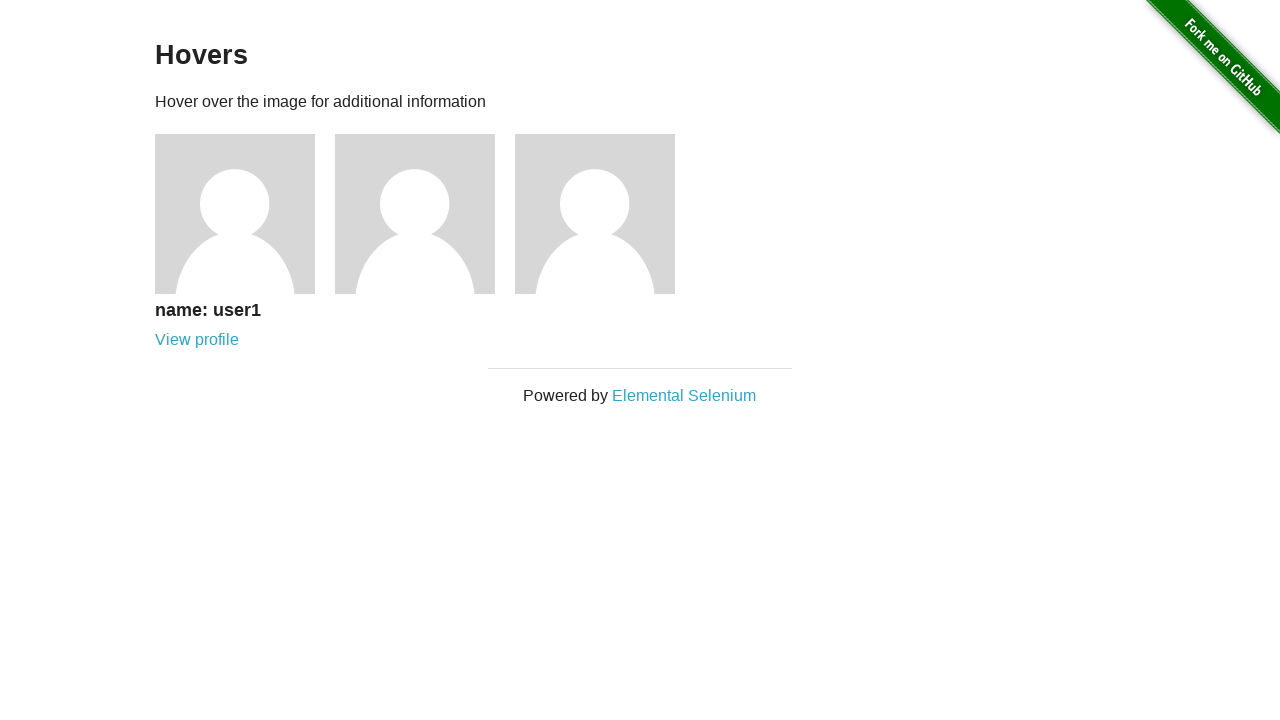

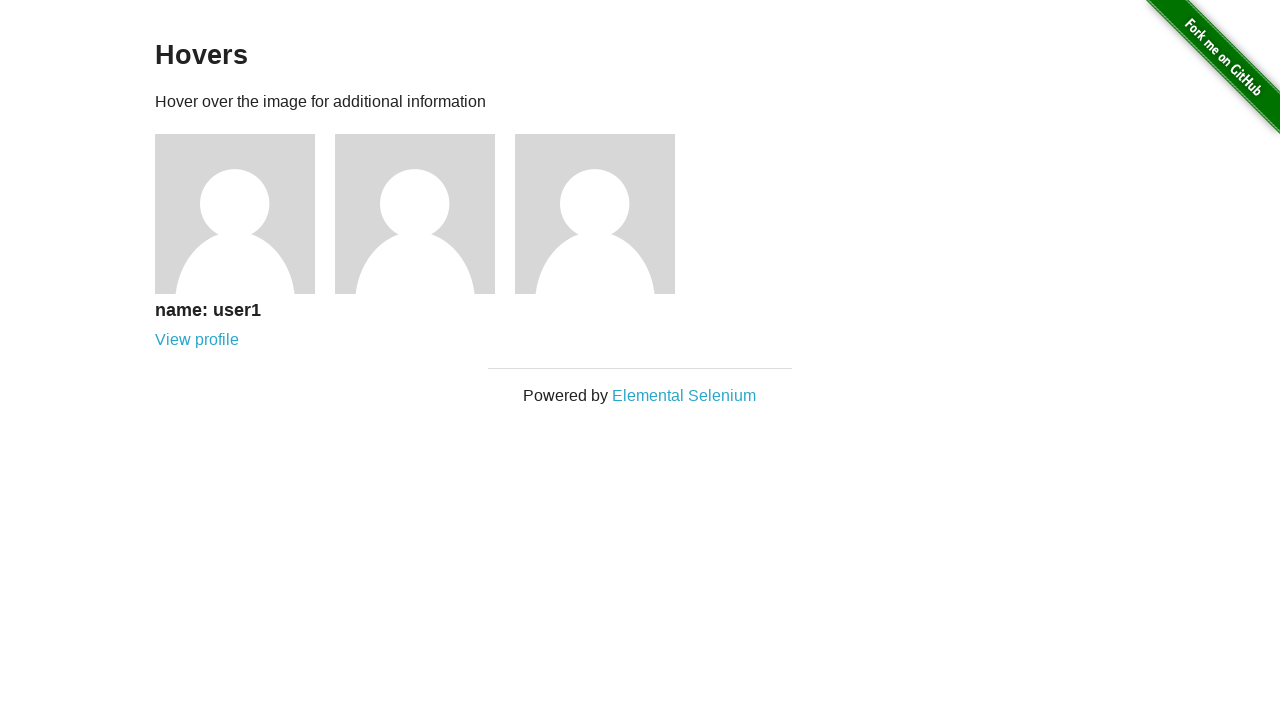